Tests clicking a button using its name attribute, then verifies redirection to the success page

Starting URL: https://ultimateqa.com/automation

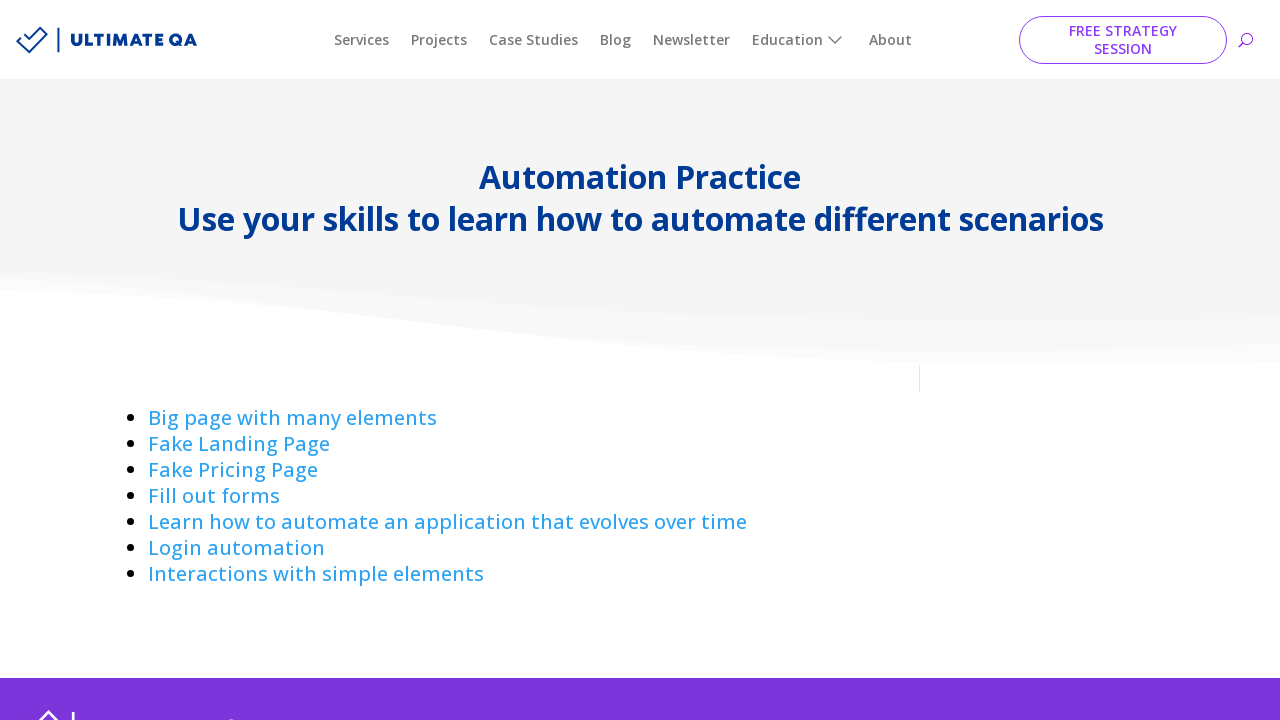

Clicked on 'Interactions with simple elements' link at (316, 574) on text=Interactions with simple elements
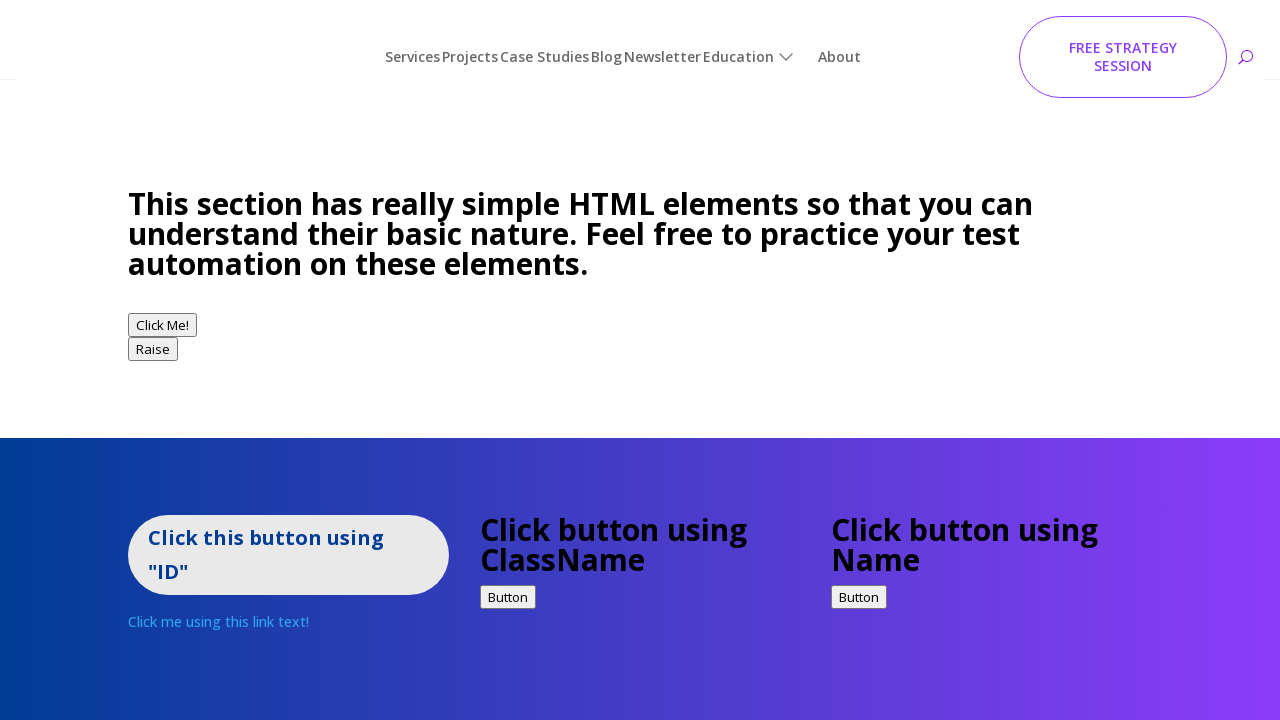

Clicked button using name attribute 'button1' at (859, 564) on [name='button1']
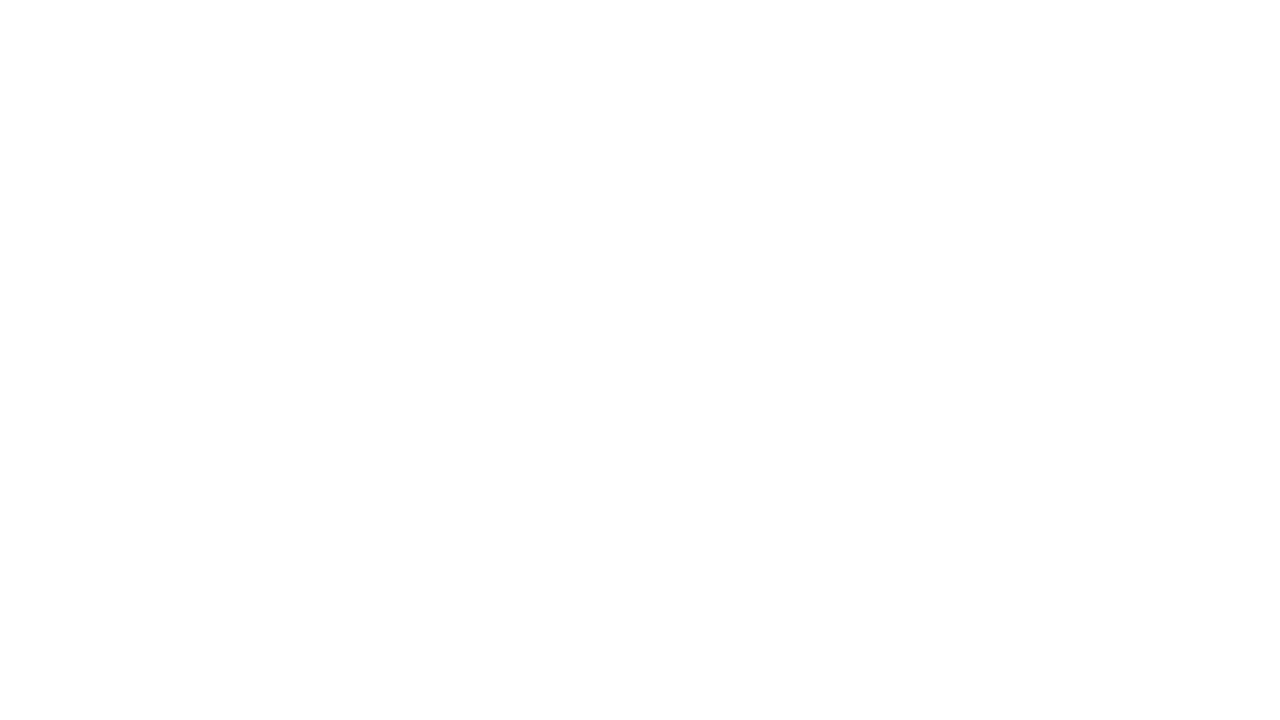

Success page title loaded
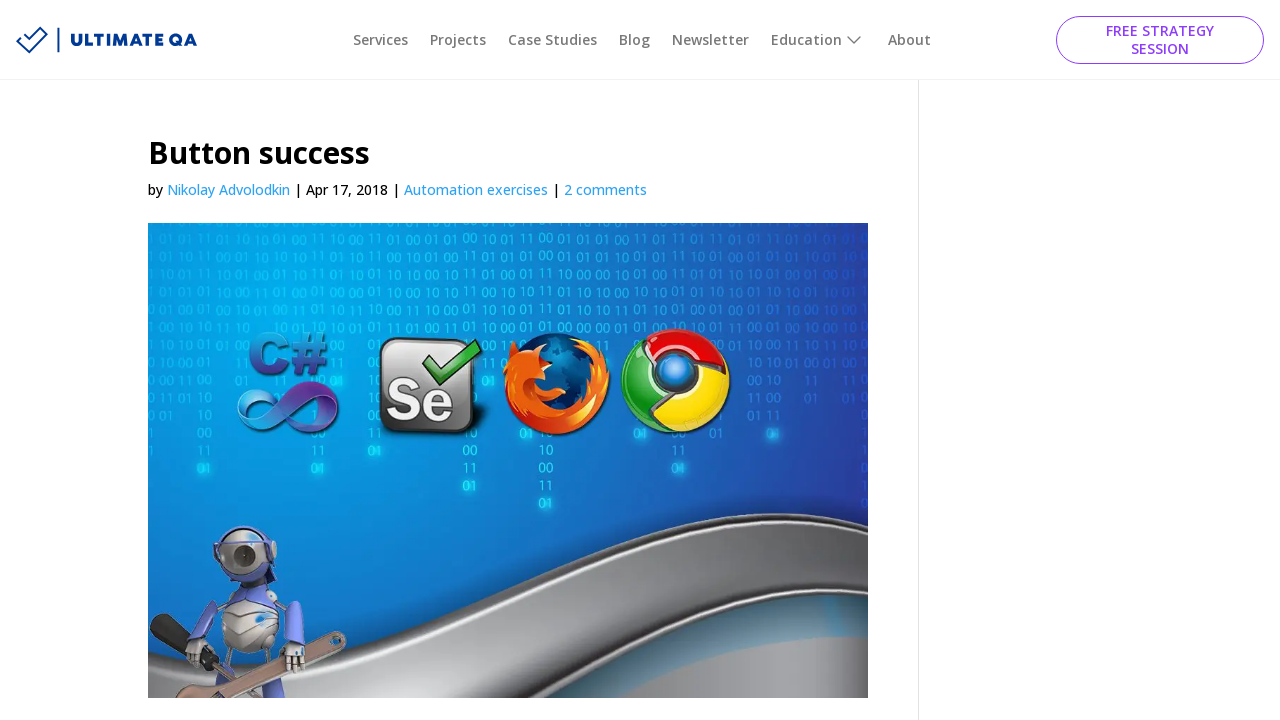

Verified success page title is 'Button success'
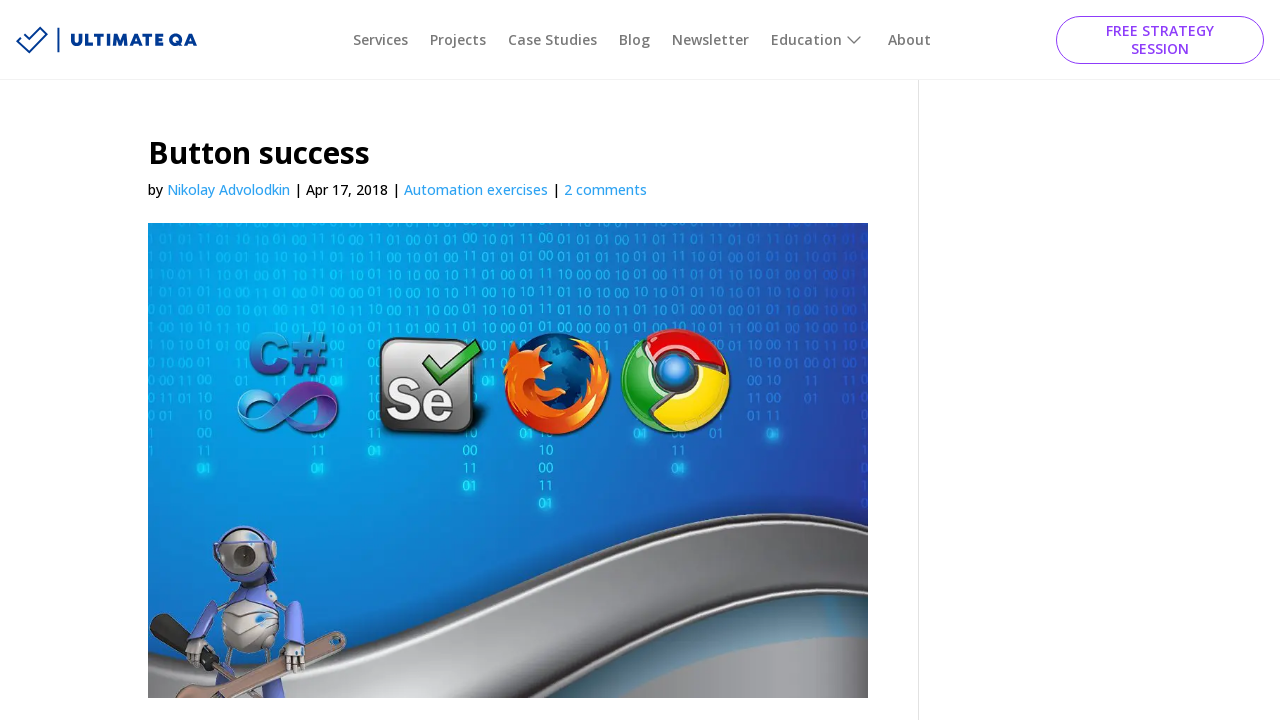

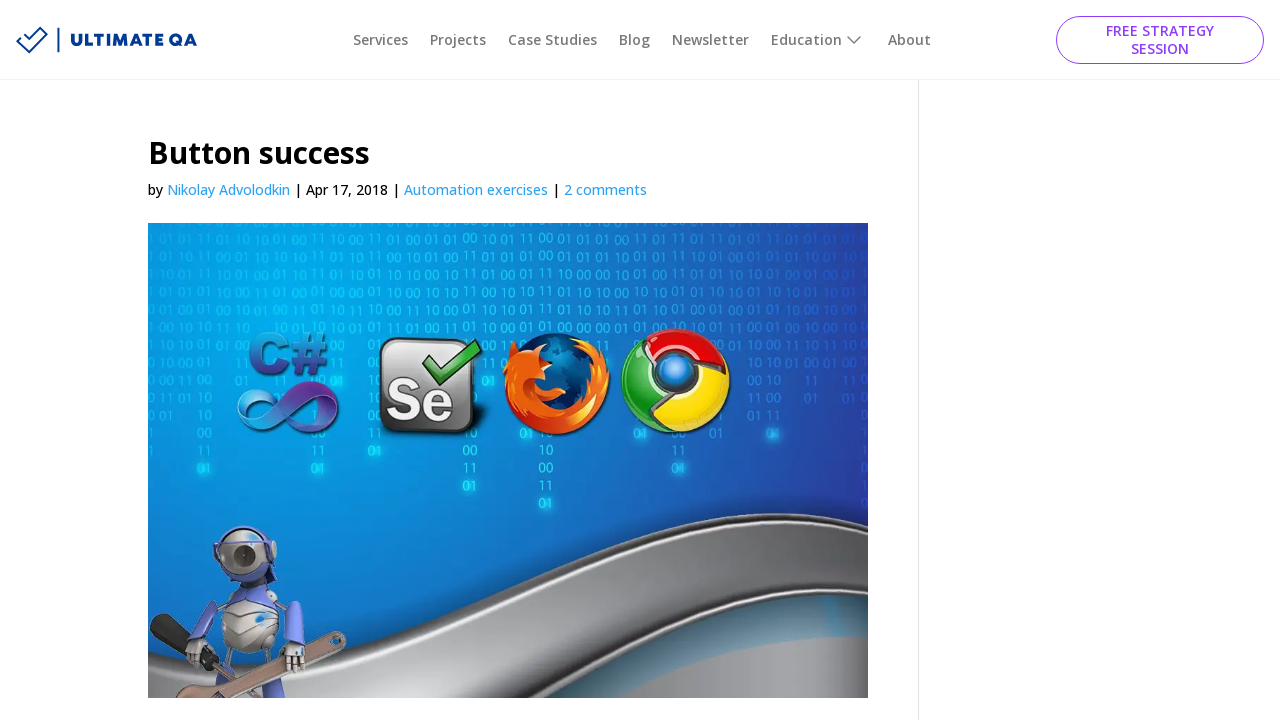